Tests sorting products by price high to low using the dropdown selector on the shop page

Starting URL: http://practice.automationtesting.in/

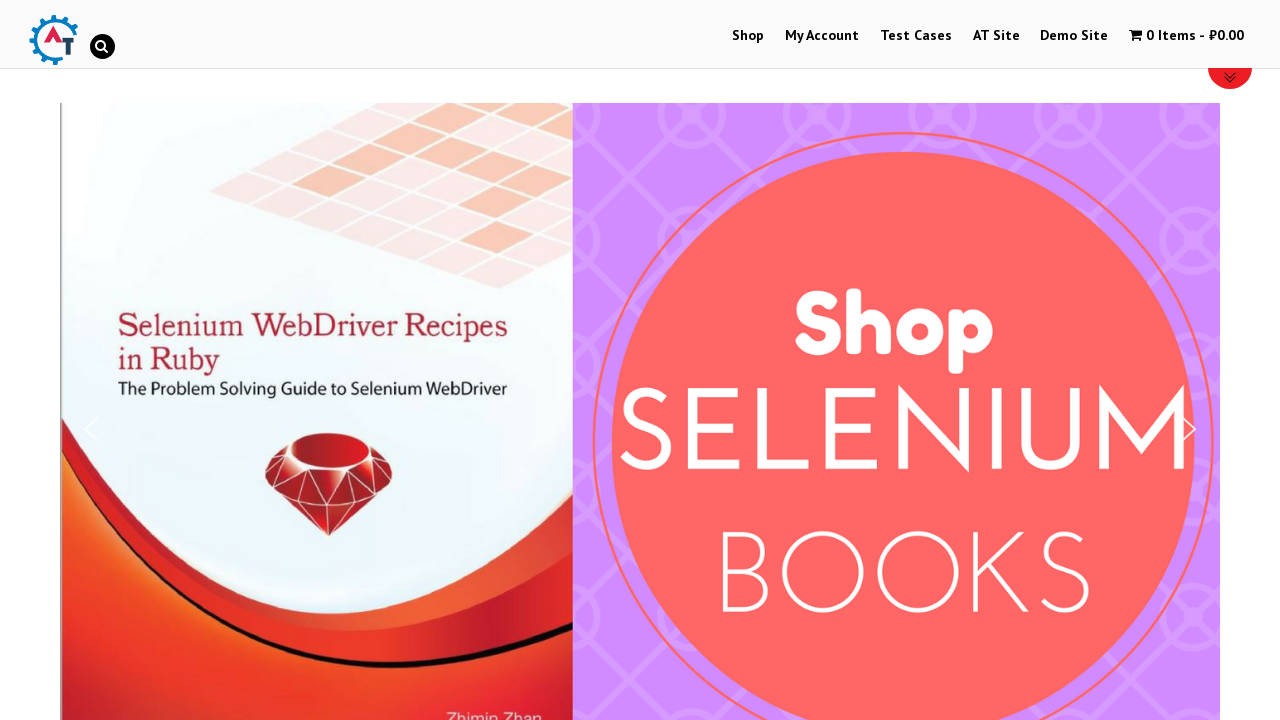

Clicked on Shop menu to navigate to shop page at (748, 36) on xpath=//li[@id='menu-item-40']/a
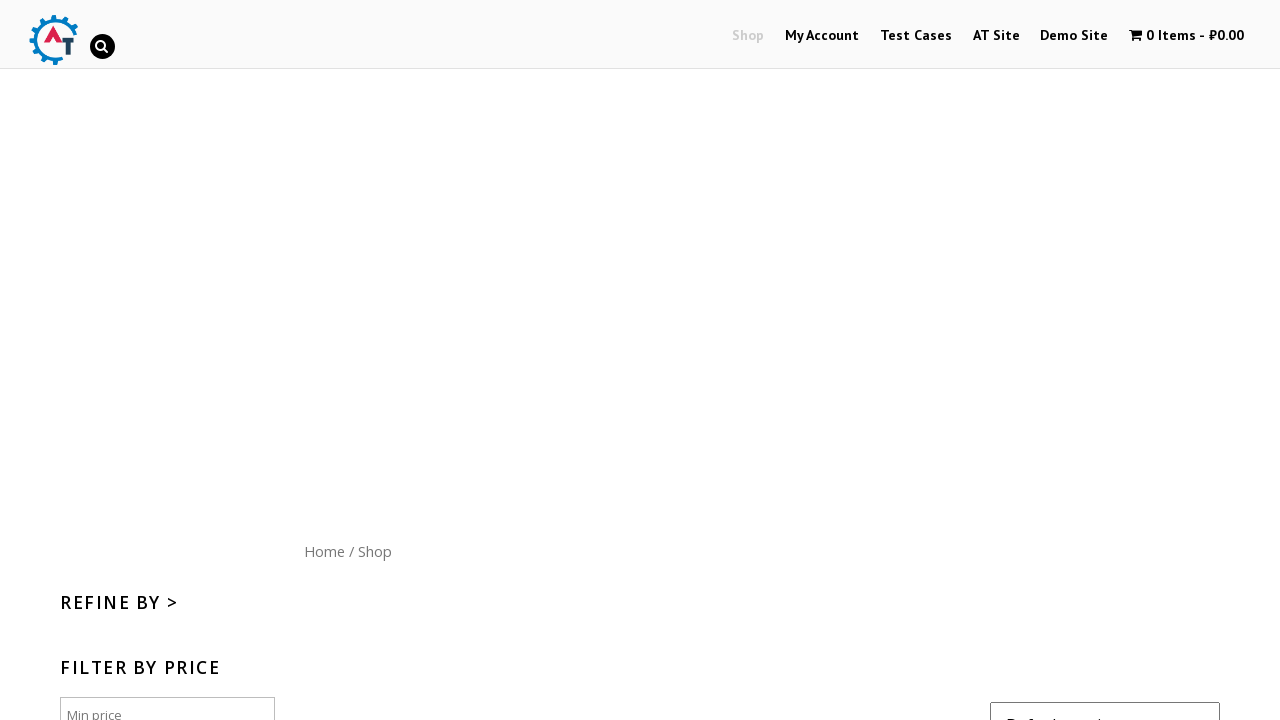

Selected 'Price High to Low' option from sort dropdown on //*[@id='content']/form/select
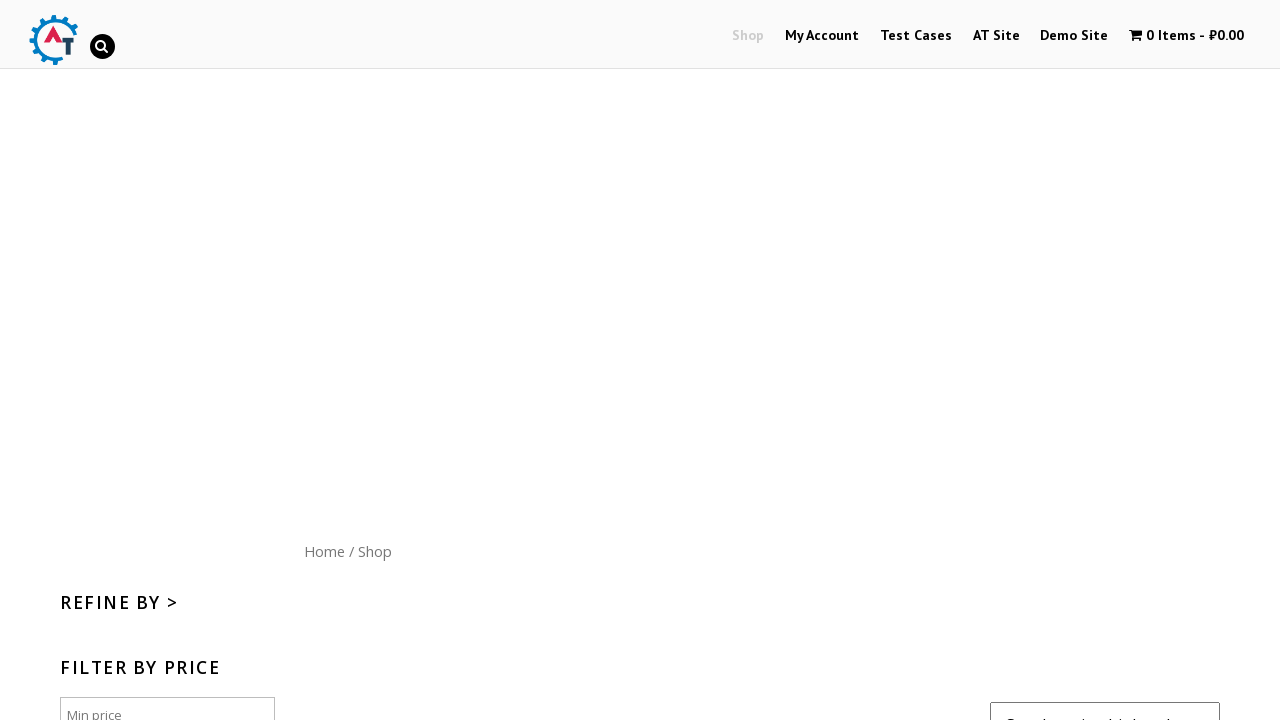

Products reloaded after sorting by price high to low
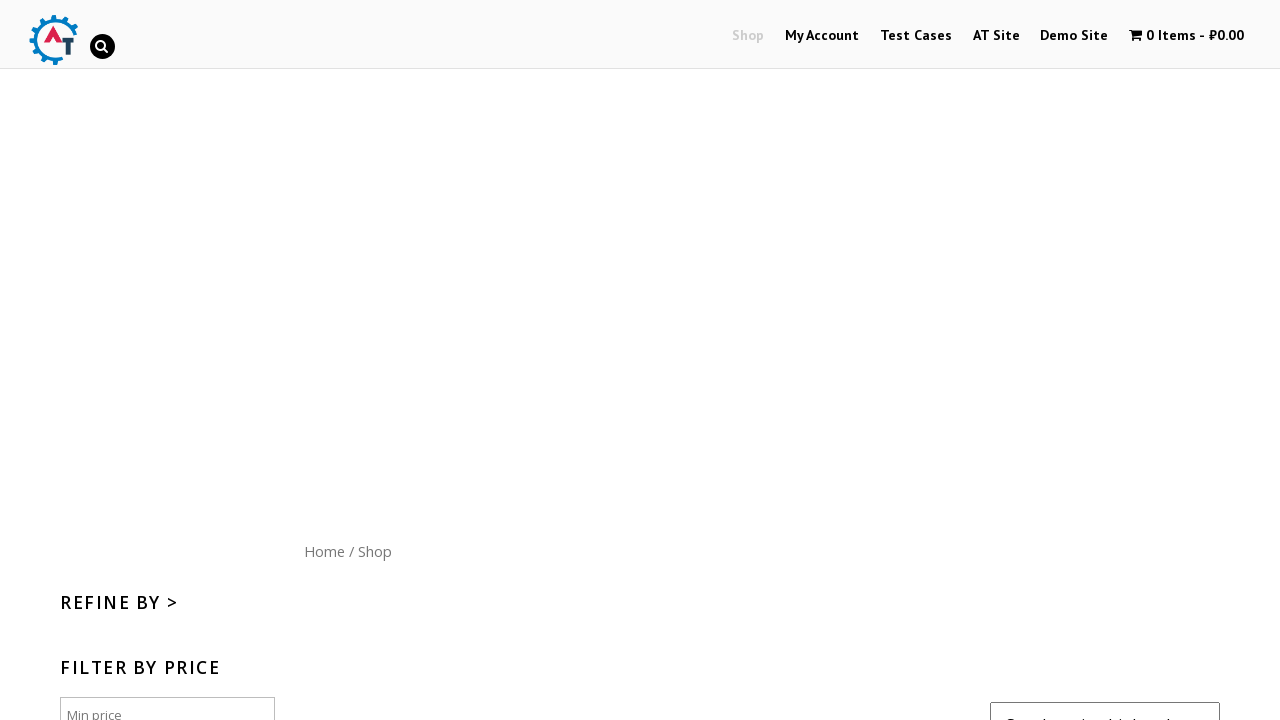

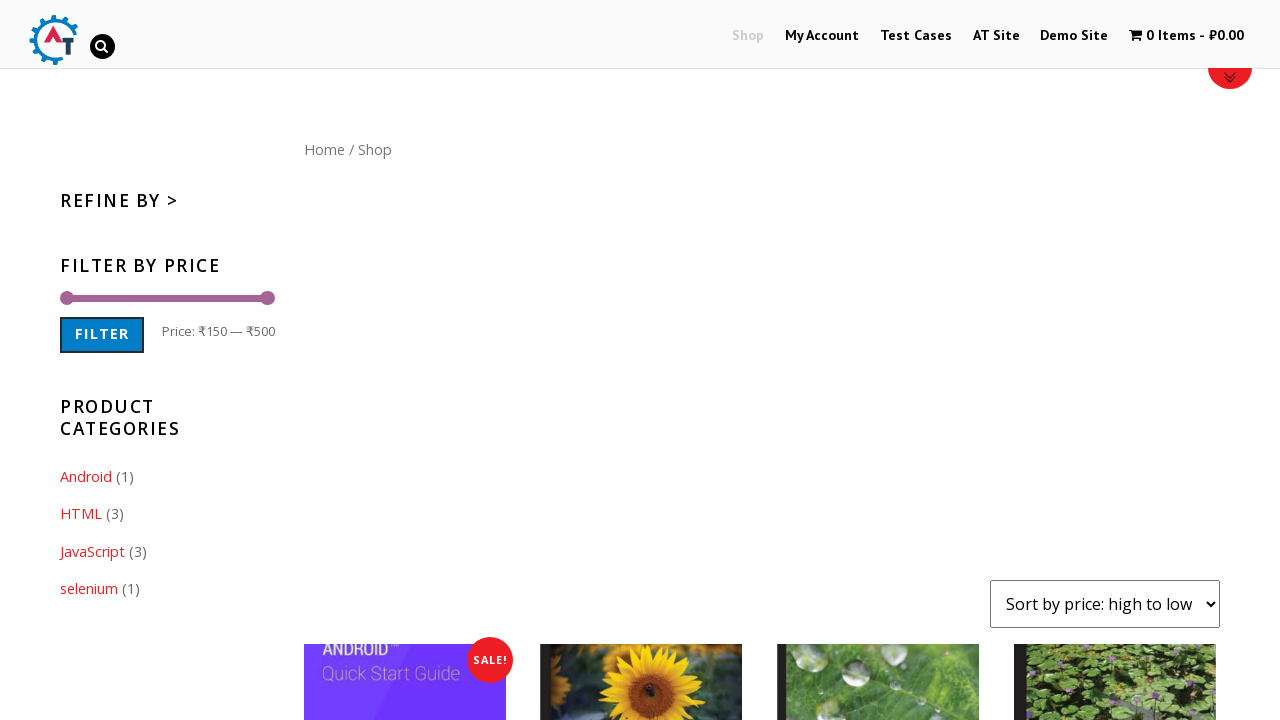